Tests jQuery UI selectable functionality by selecting multiple items using Ctrl+click interactions

Starting URL: https://jqueryui.com/selectable/

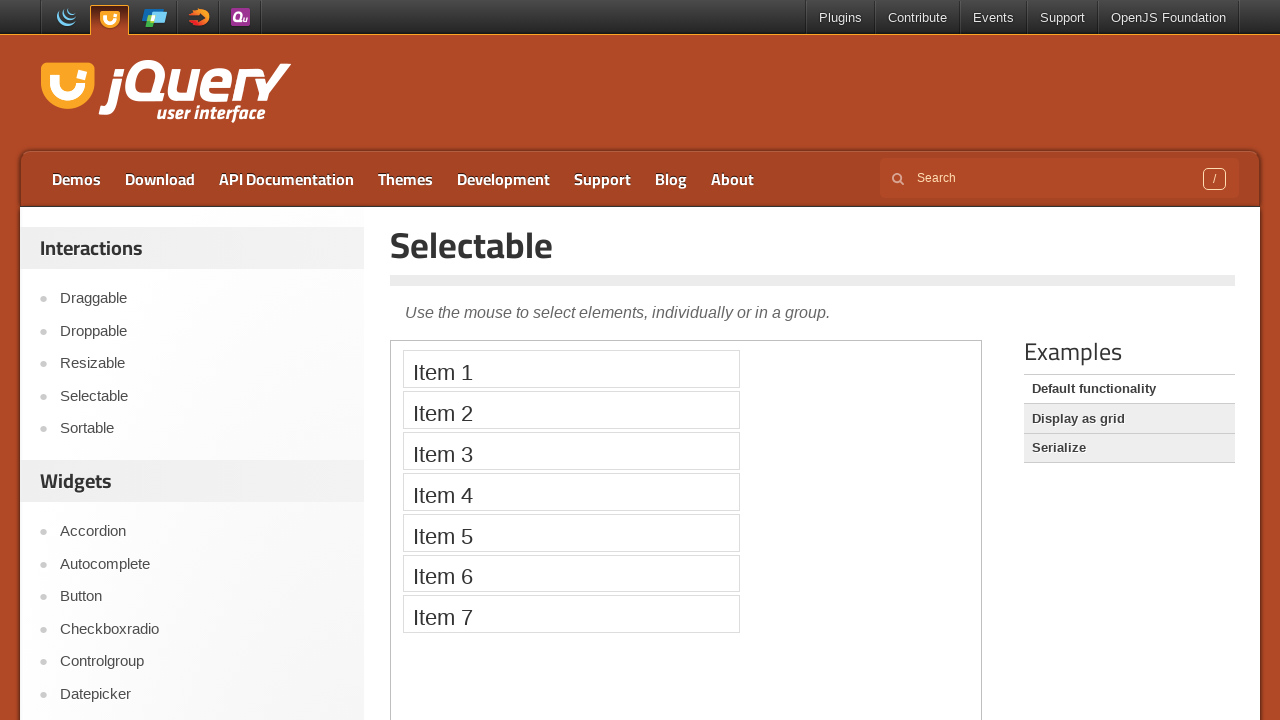

Located and switched to iframe containing selectable demo
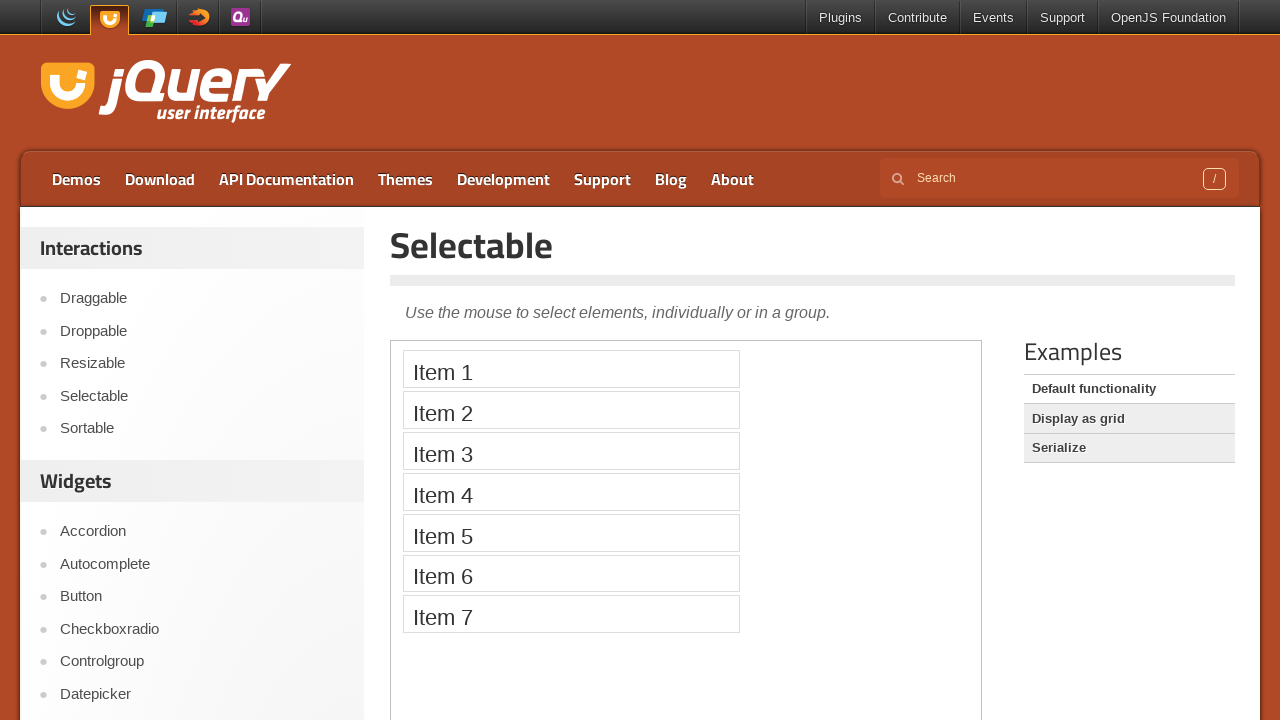

Ctrl+clicked Item 1 to select it at (571, 369) on iframe >> nth=0 >> internal:control=enter-frame >> xpath=//li[text()='Item 1']
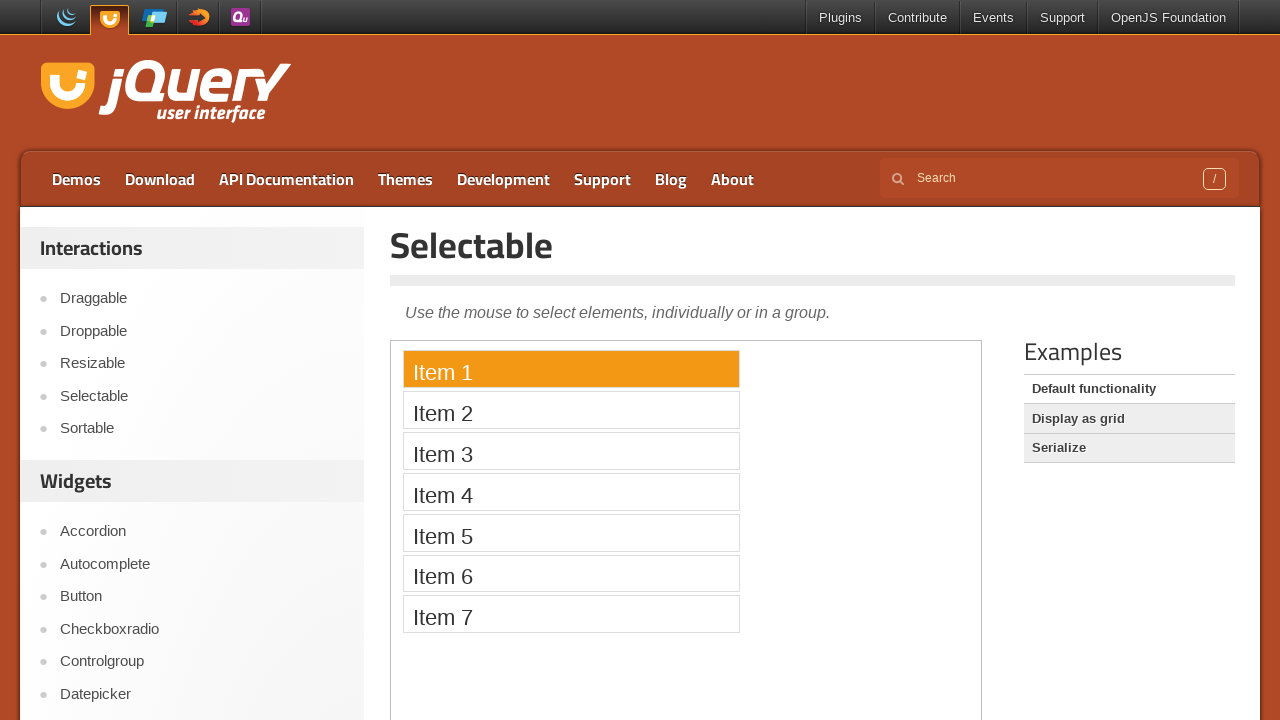

Ctrl+clicked Item 3 to add it to selection at (571, 451) on iframe >> nth=0 >> internal:control=enter-frame >> xpath=//li[text()='Item 3']
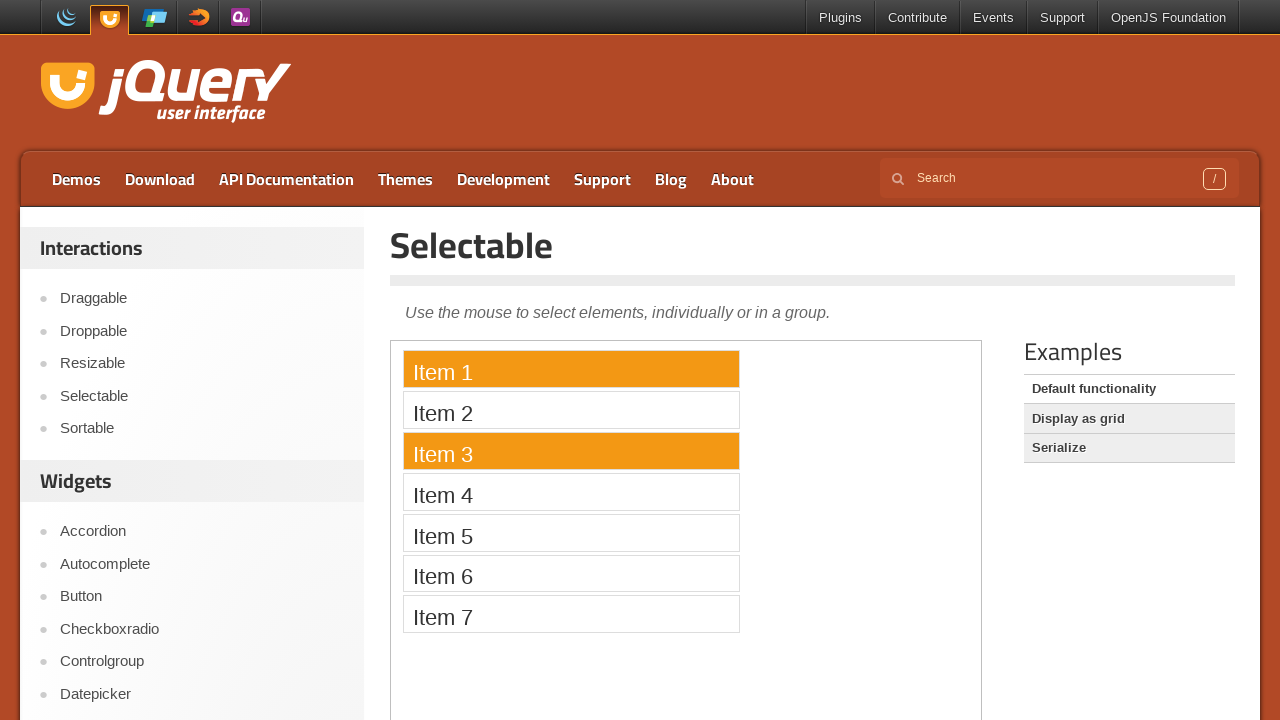

Ctrl+clicked Item 5 to add it to selection at (571, 532) on iframe >> nth=0 >> internal:control=enter-frame >> xpath=//li[text()='Item 5']
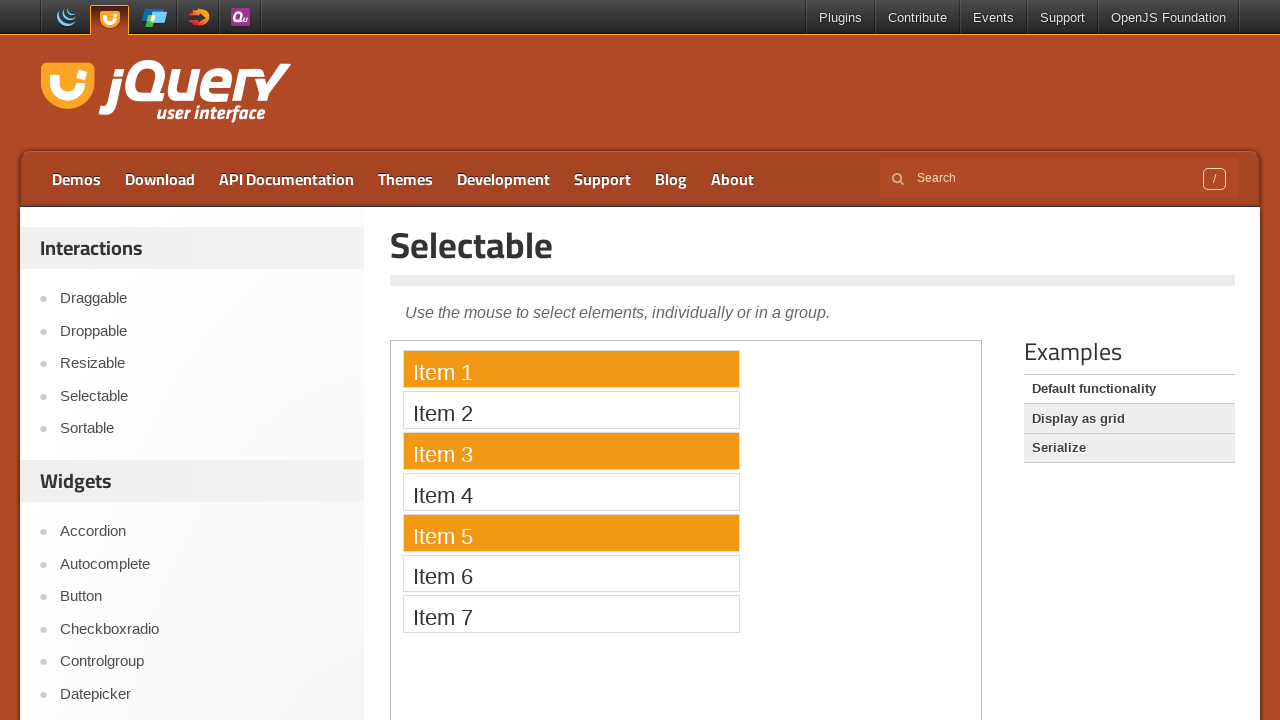

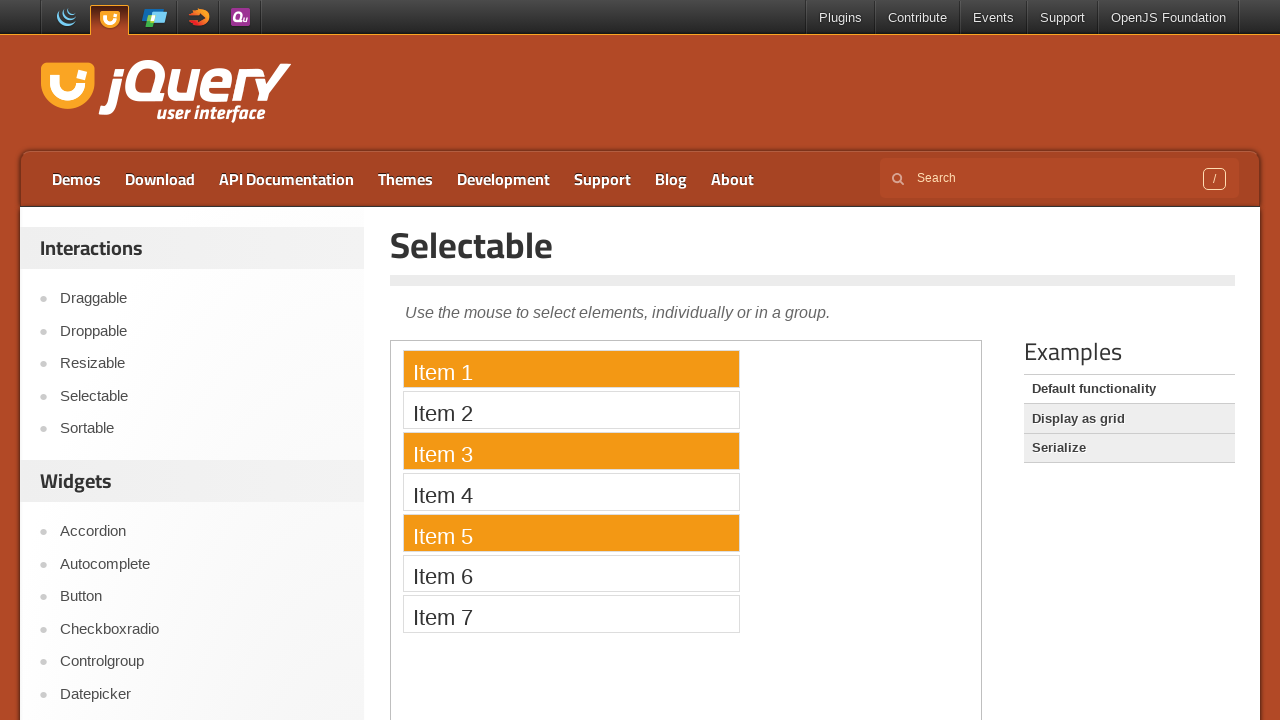